Tests that other controls are hidden when editing a todo item

Starting URL: https://demo.playwright.dev/todomvc

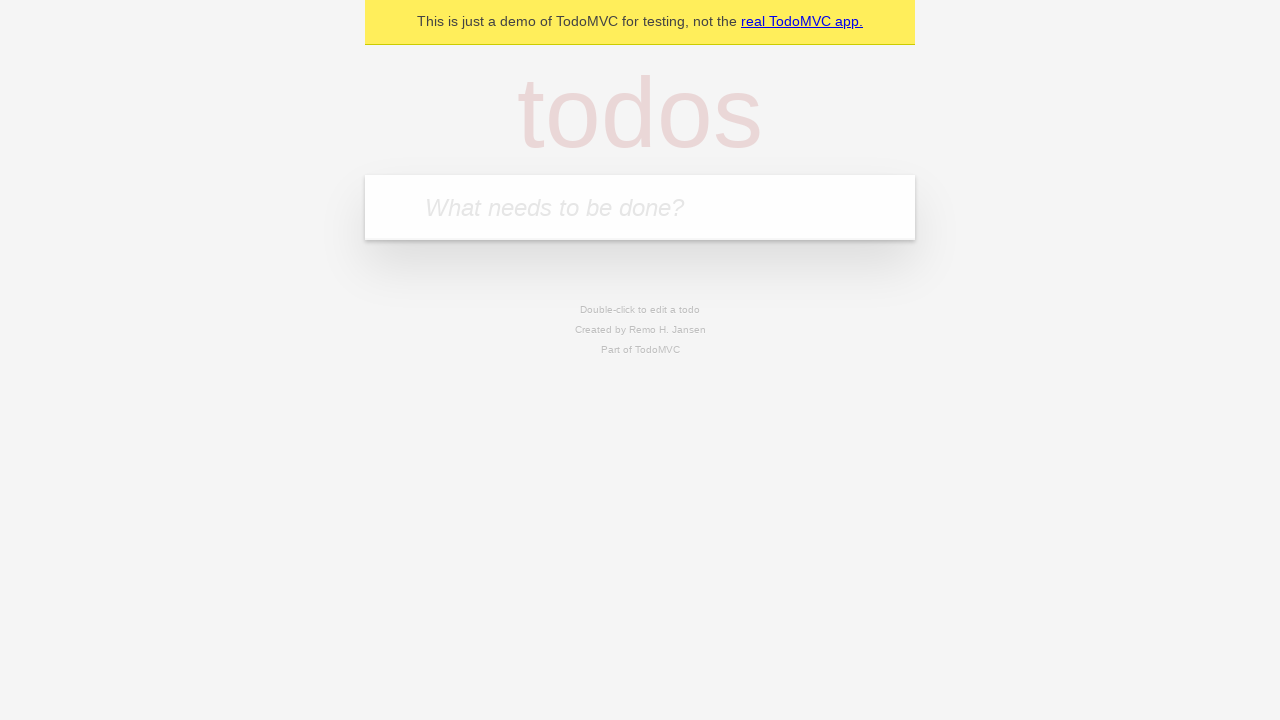

Filled todo input with 'buy some cheese' on internal:attr=[placeholder="What needs to be done?"i]
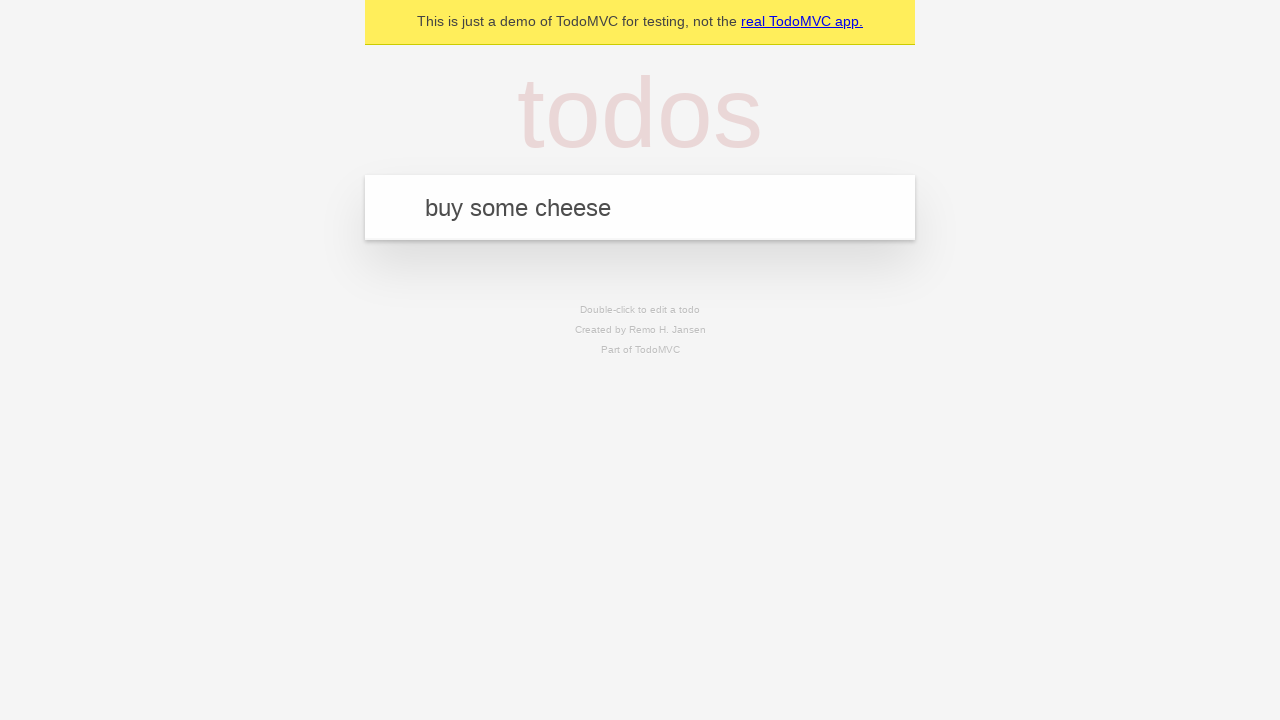

Pressed Enter to create todo item 'buy some cheese' on internal:attr=[placeholder="What needs to be done?"i]
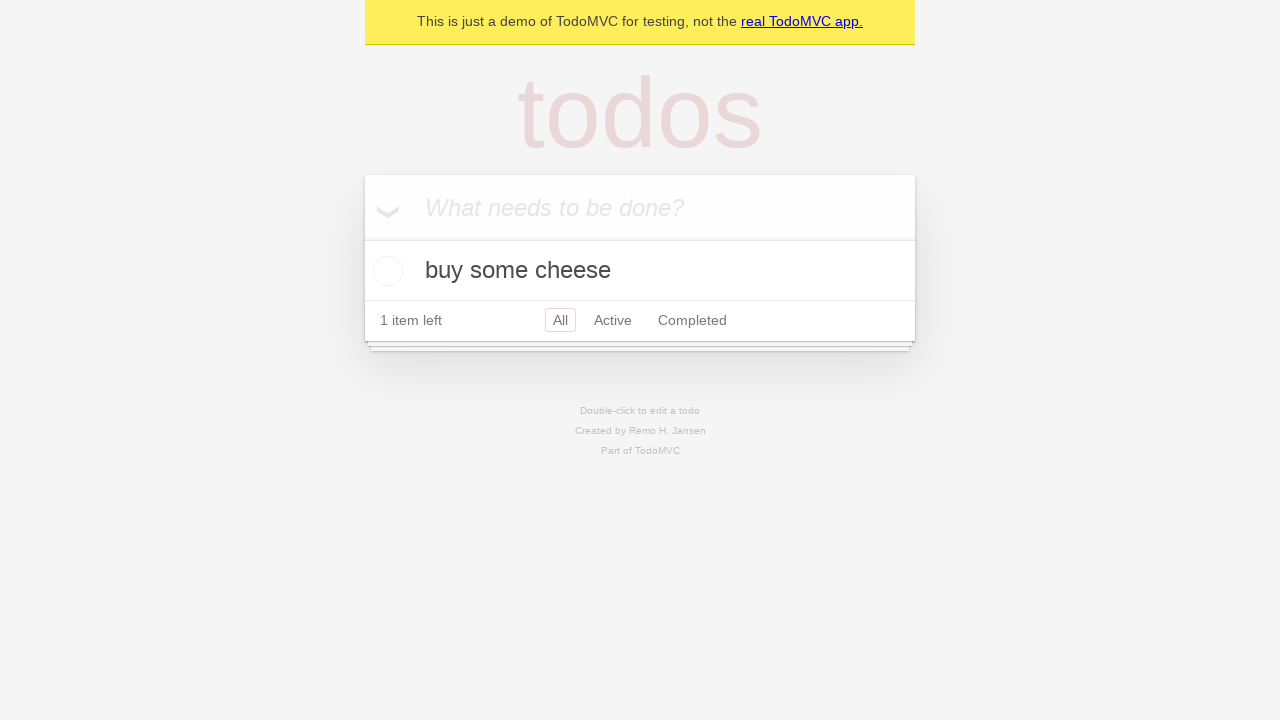

Filled todo input with 'feed the cat' on internal:attr=[placeholder="What needs to be done?"i]
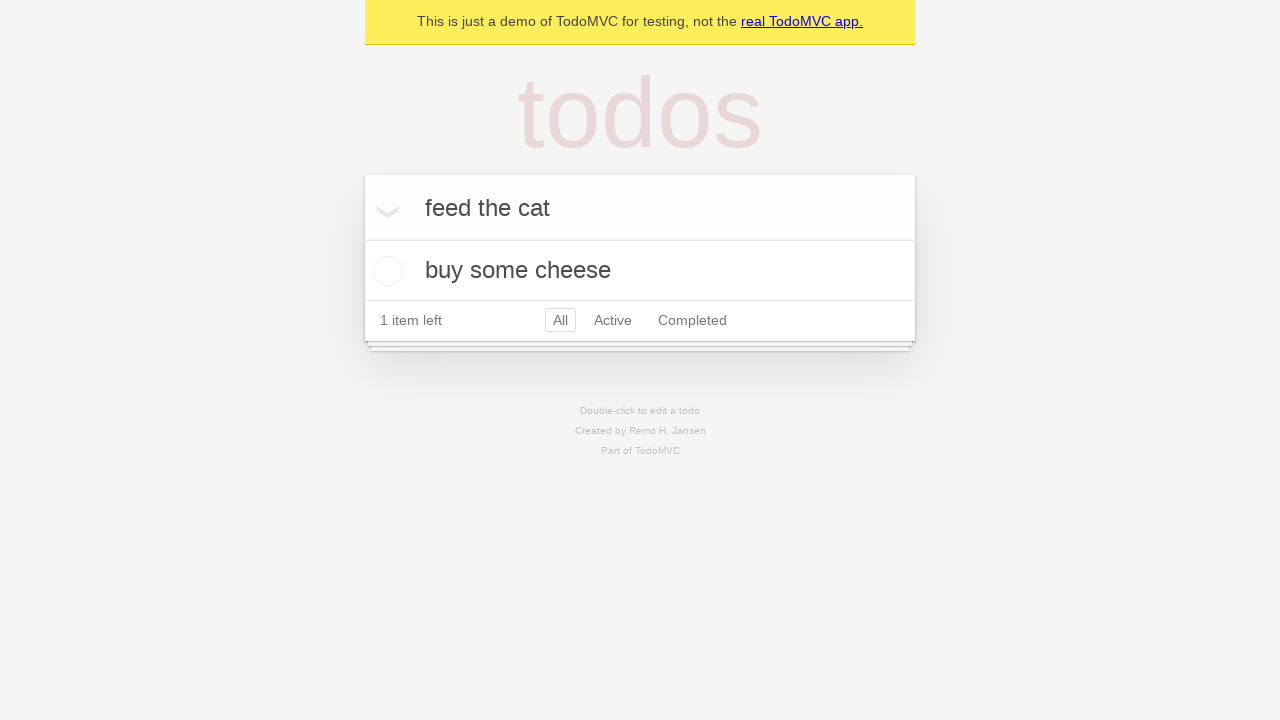

Pressed Enter to create todo item 'feed the cat' on internal:attr=[placeholder="What needs to be done?"i]
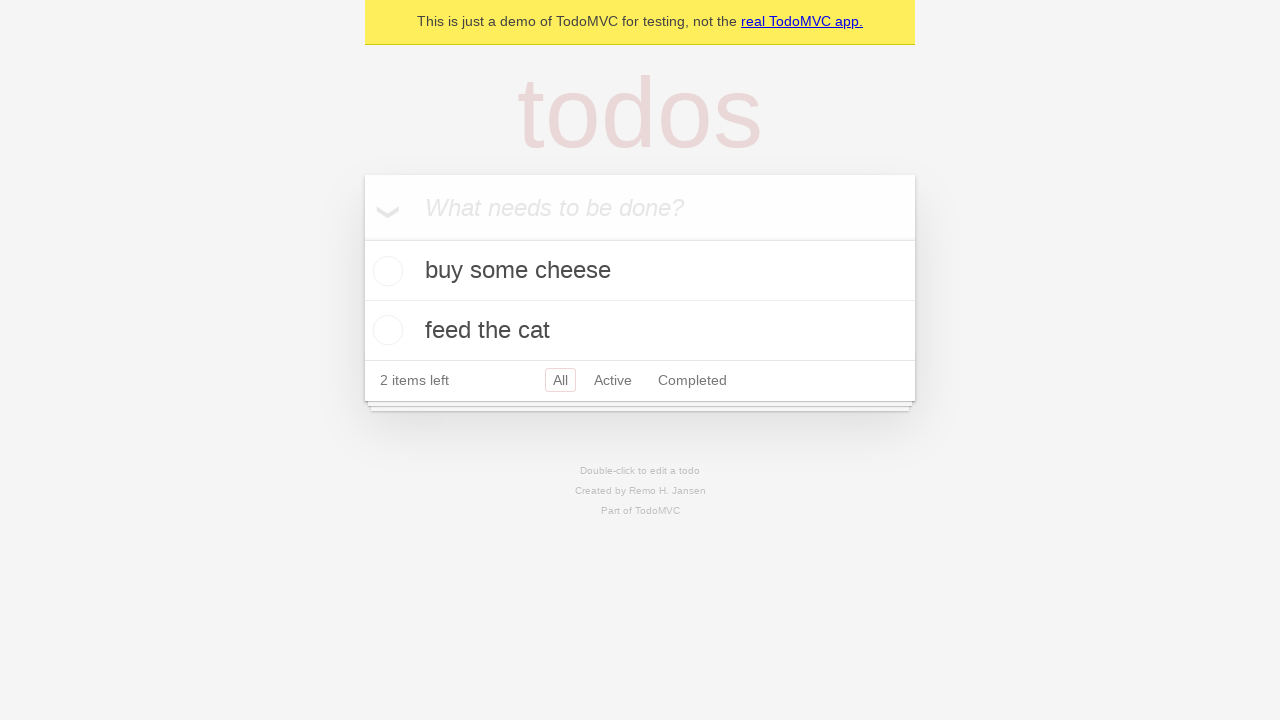

Filled todo input with 'book a doctors appointment' on internal:attr=[placeholder="What needs to be done?"i]
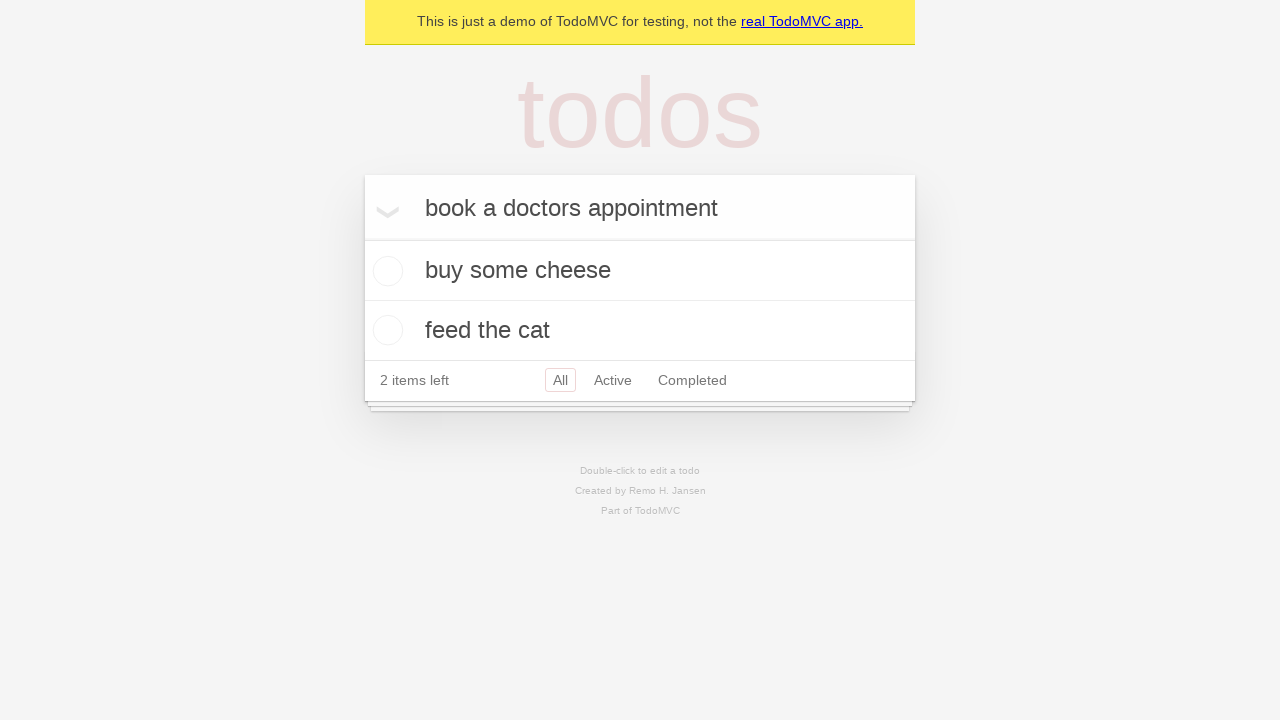

Pressed Enter to create todo item 'book a doctors appointment' on internal:attr=[placeholder="What needs to be done?"i]
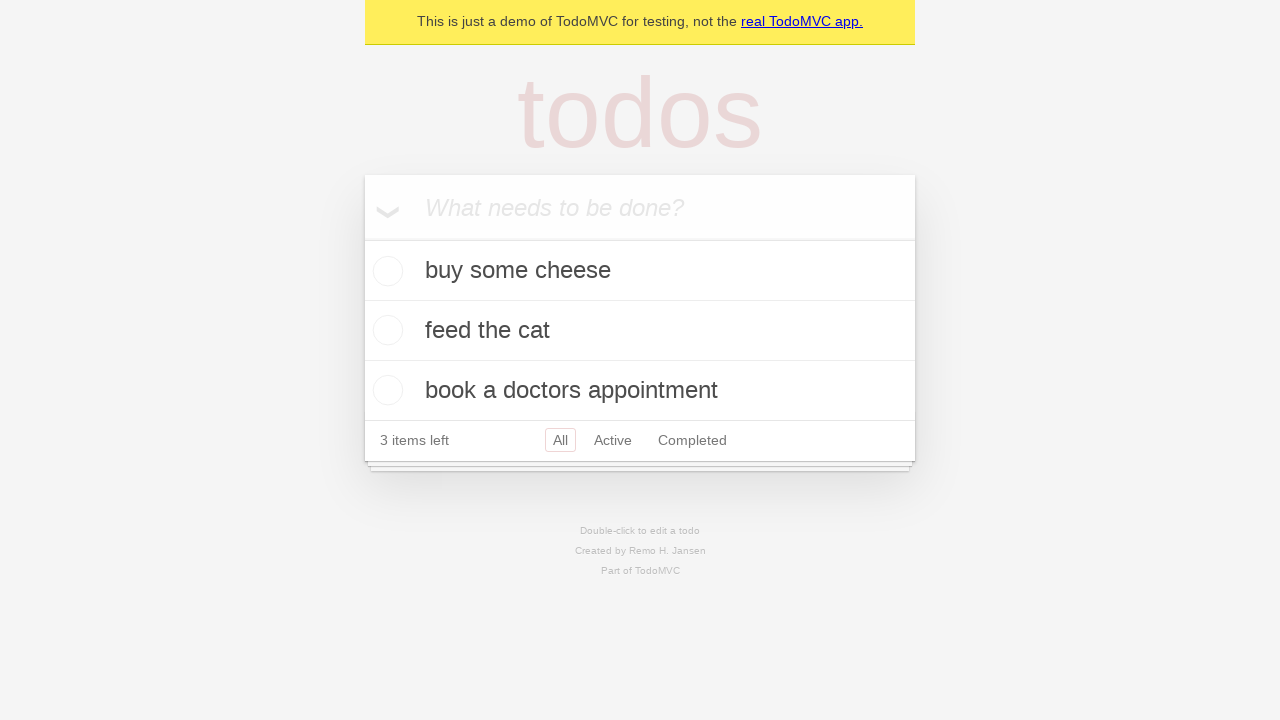

All three todo items loaded
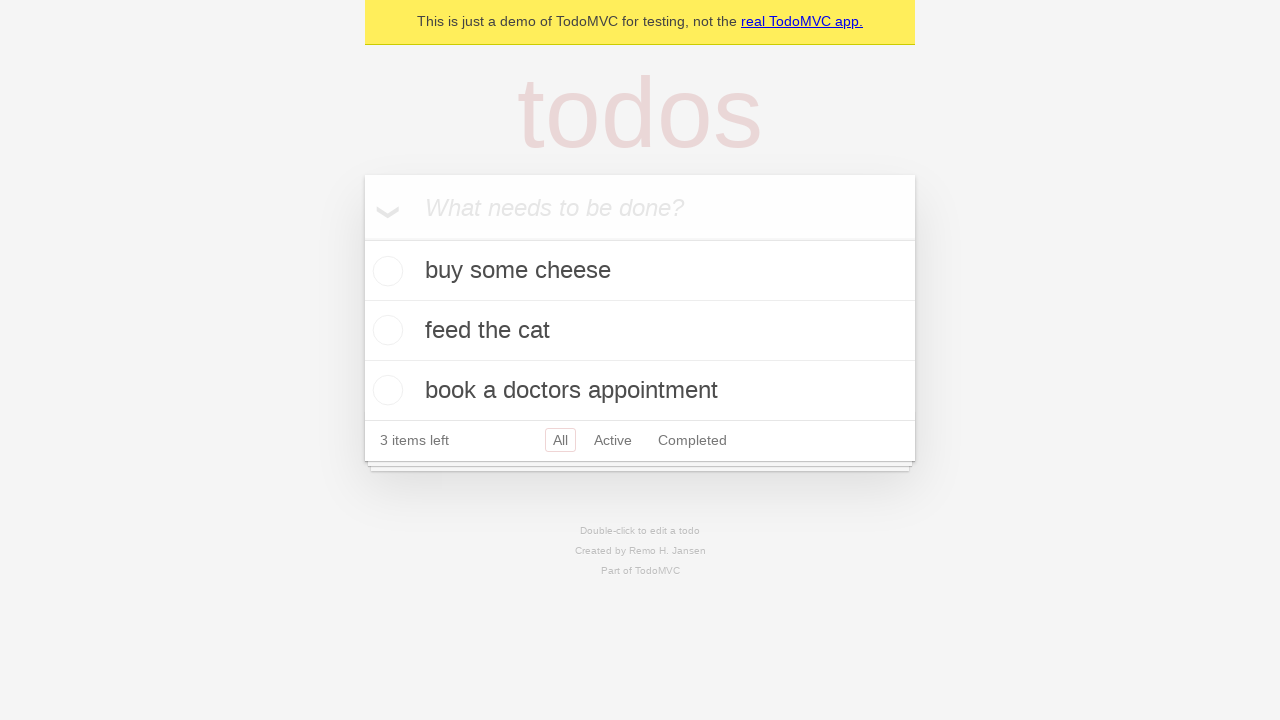

Double-clicked second todo item to enter edit mode at (640, 331) on [data-testid='todo-item'] >> nth=1
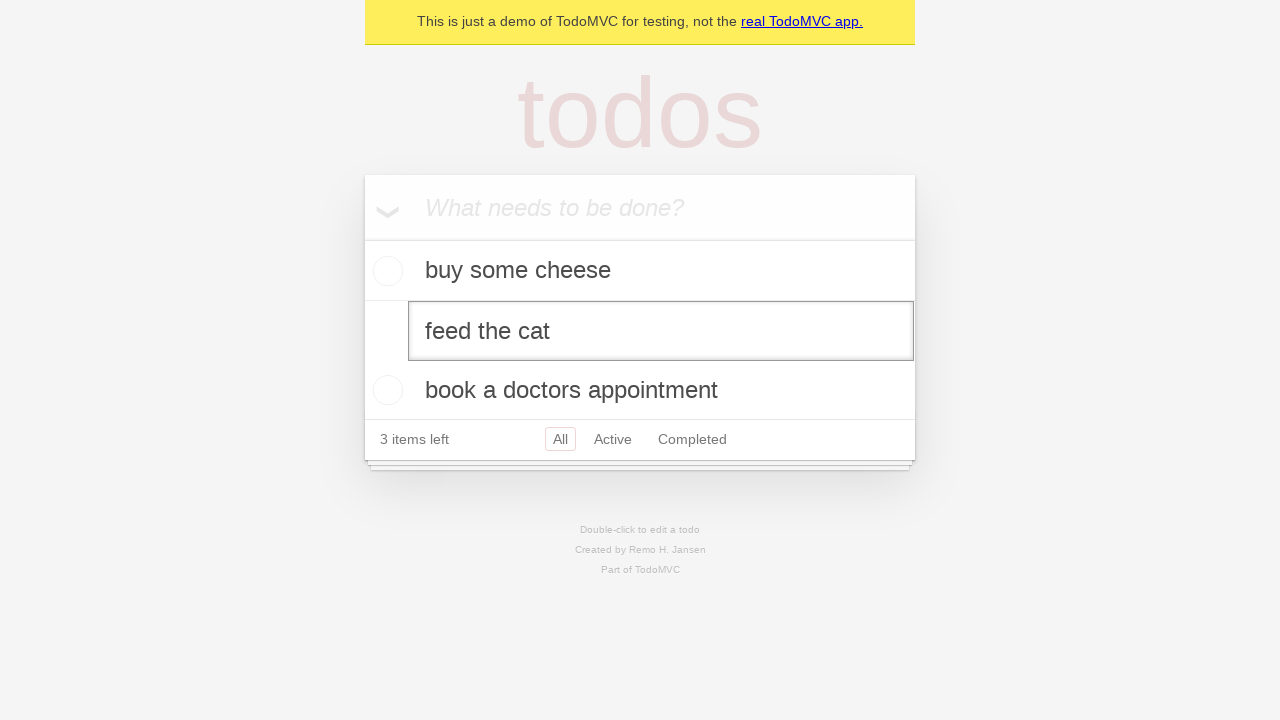

Edit textbox appeared, confirming edit mode is active
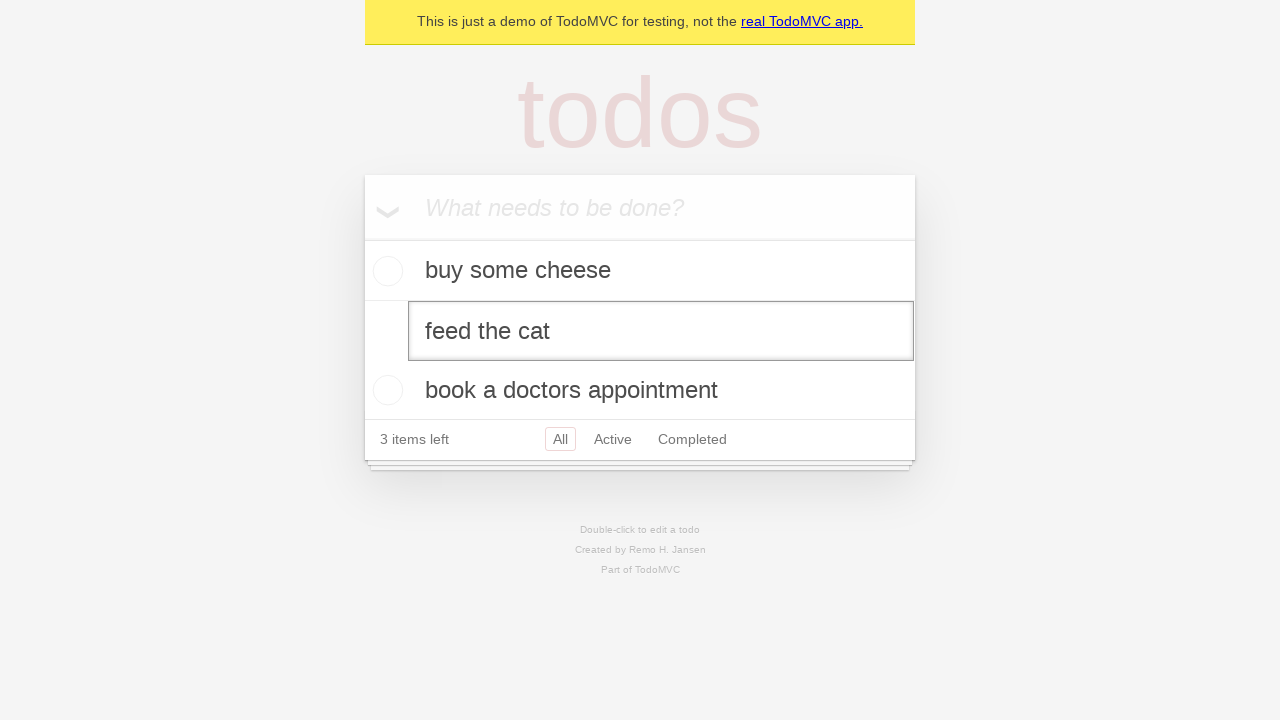

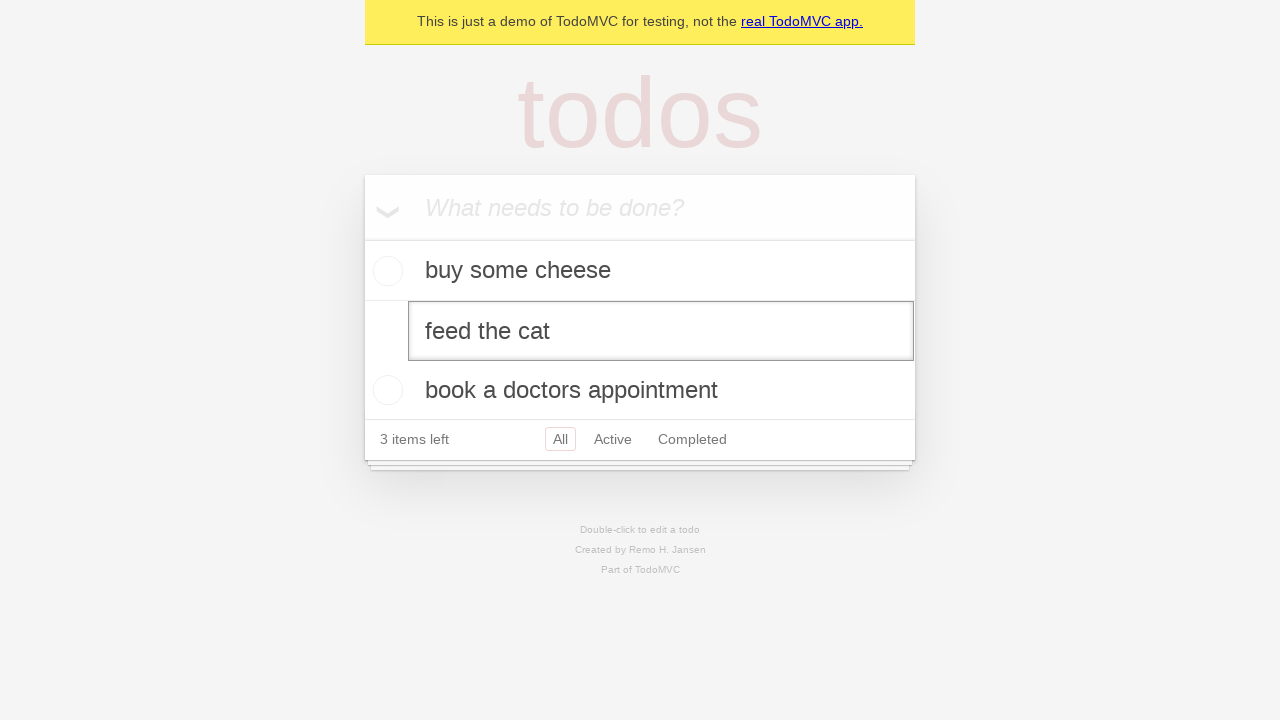